Tests the Kehtna school website home page by clicking through all desktop menu items that have submenus to verify menu functionality

Starting URL: https://www.kehtna.edu.ee/et

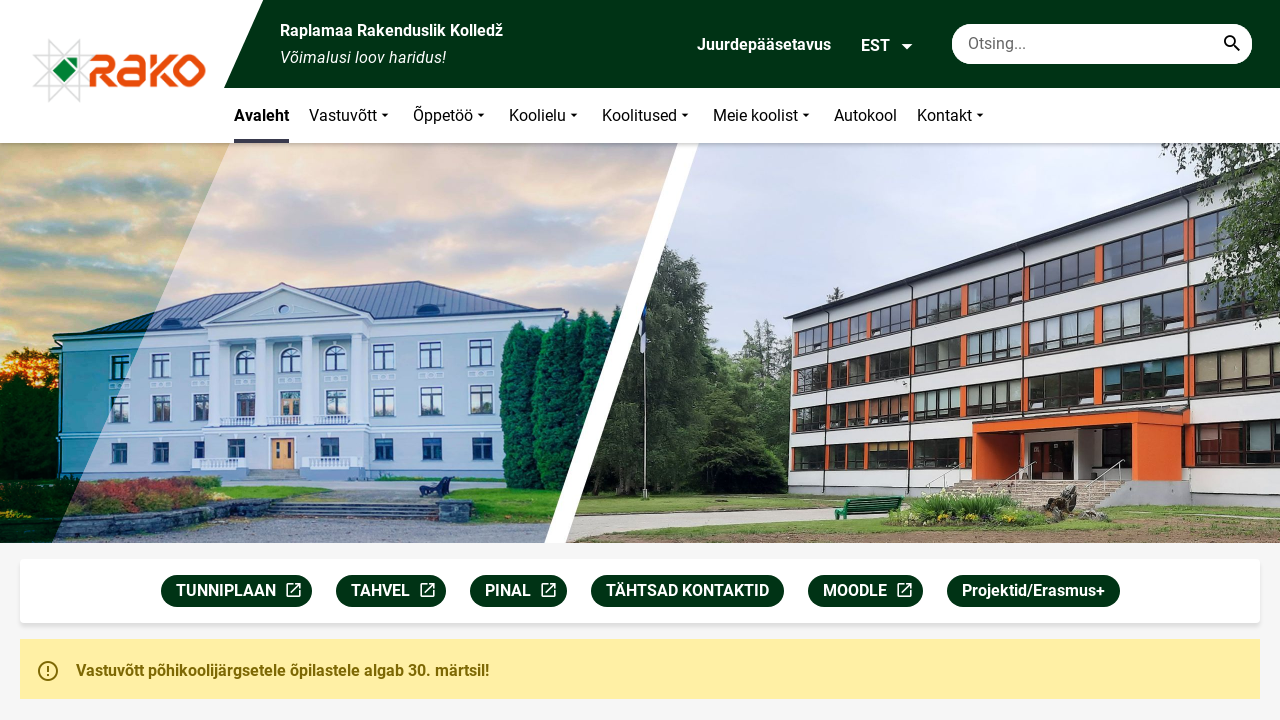

Desktop menu with submenus loaded
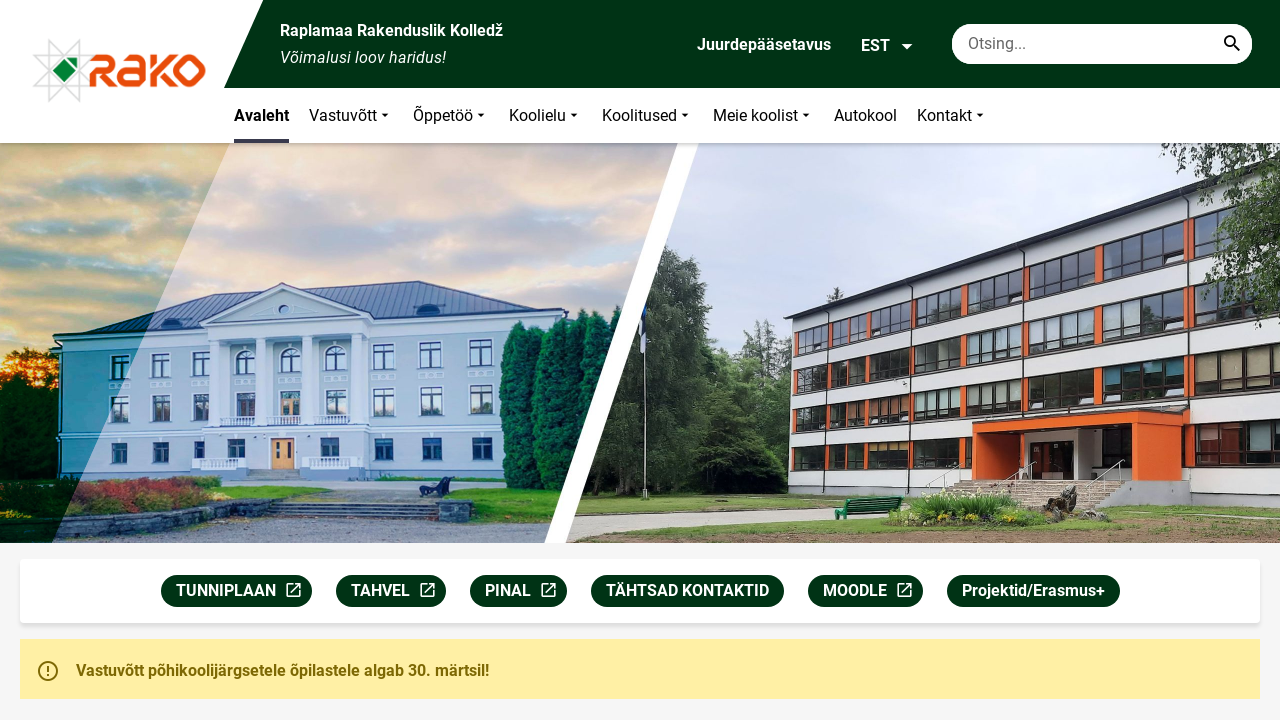

Located all menu items with submenus
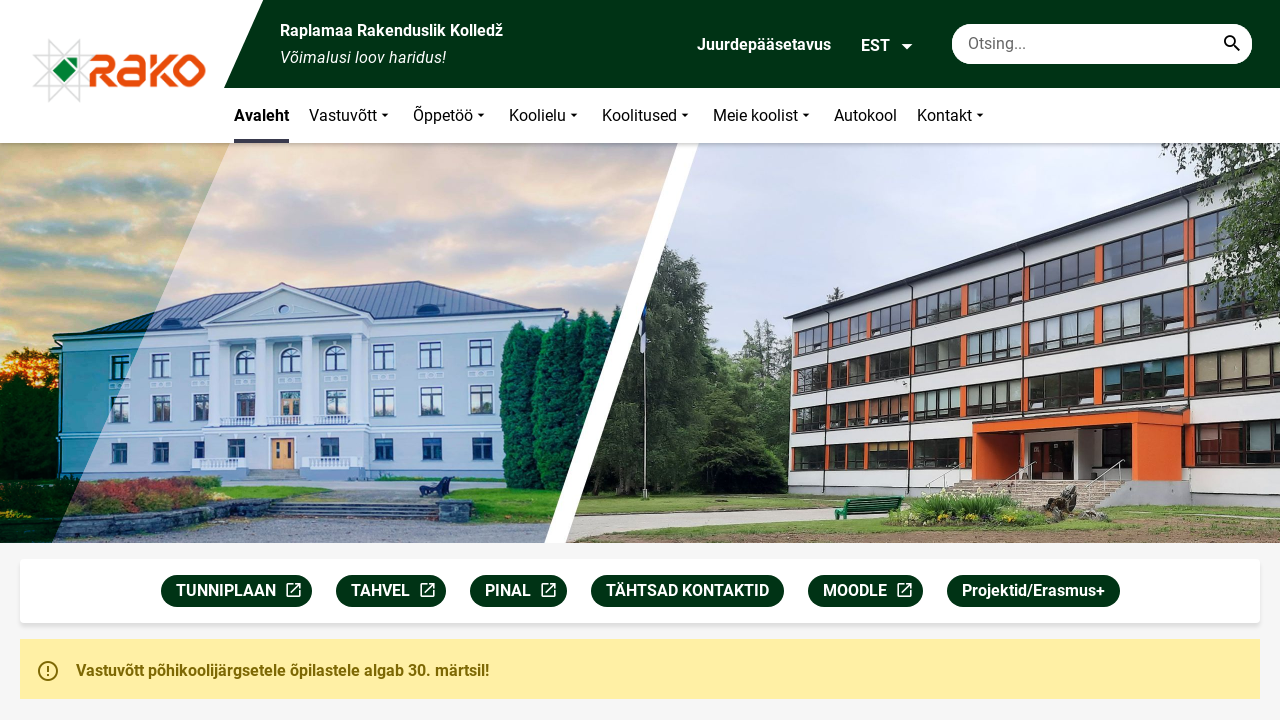

Clicked first menu item with submenu at (351, 116) on .desktop-menu li>a[aria-expanded] >> nth=0
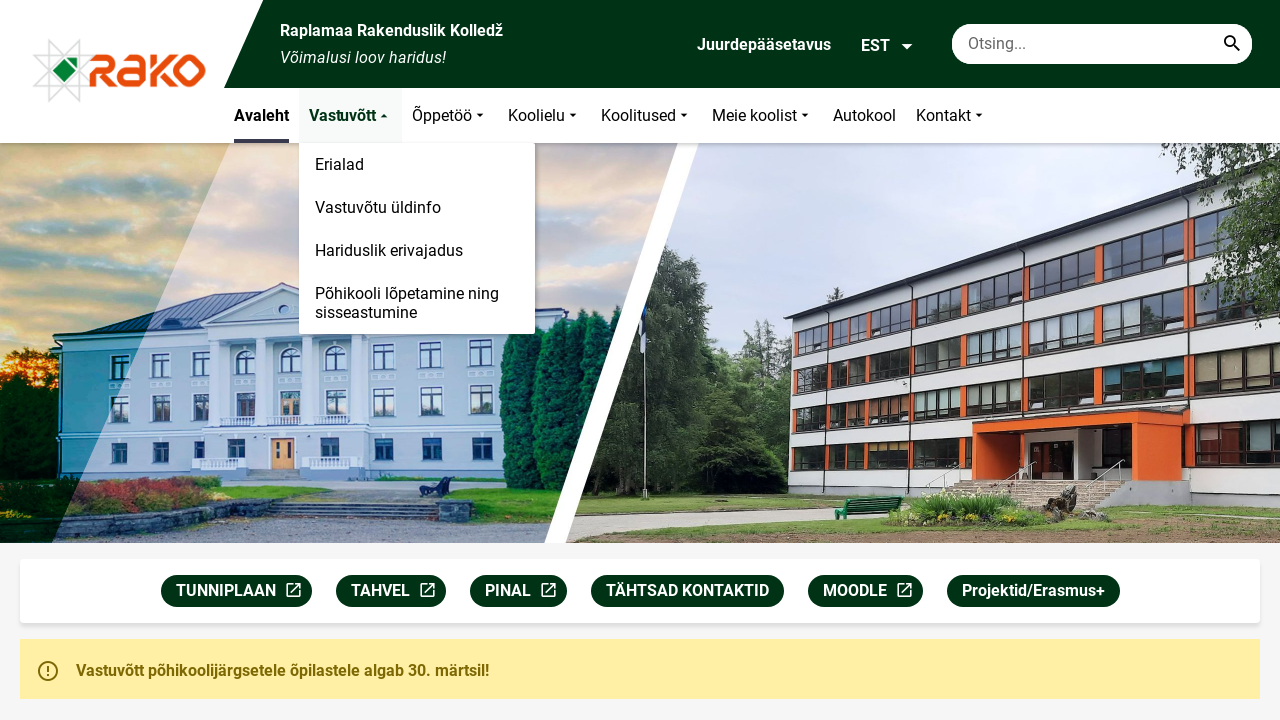

Waited for submenu animation
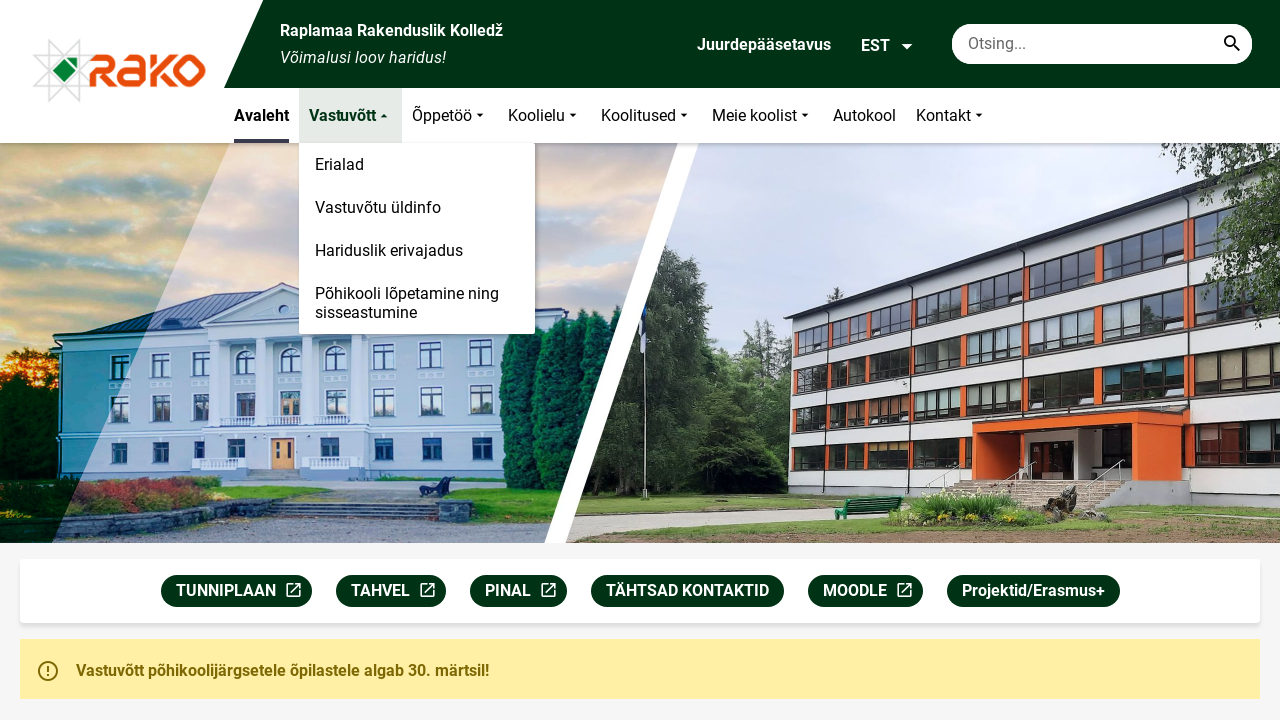

Clicked second menu item with submenu at (350, 116) on .desktop-menu li>a[aria-expanded] >> nth=1
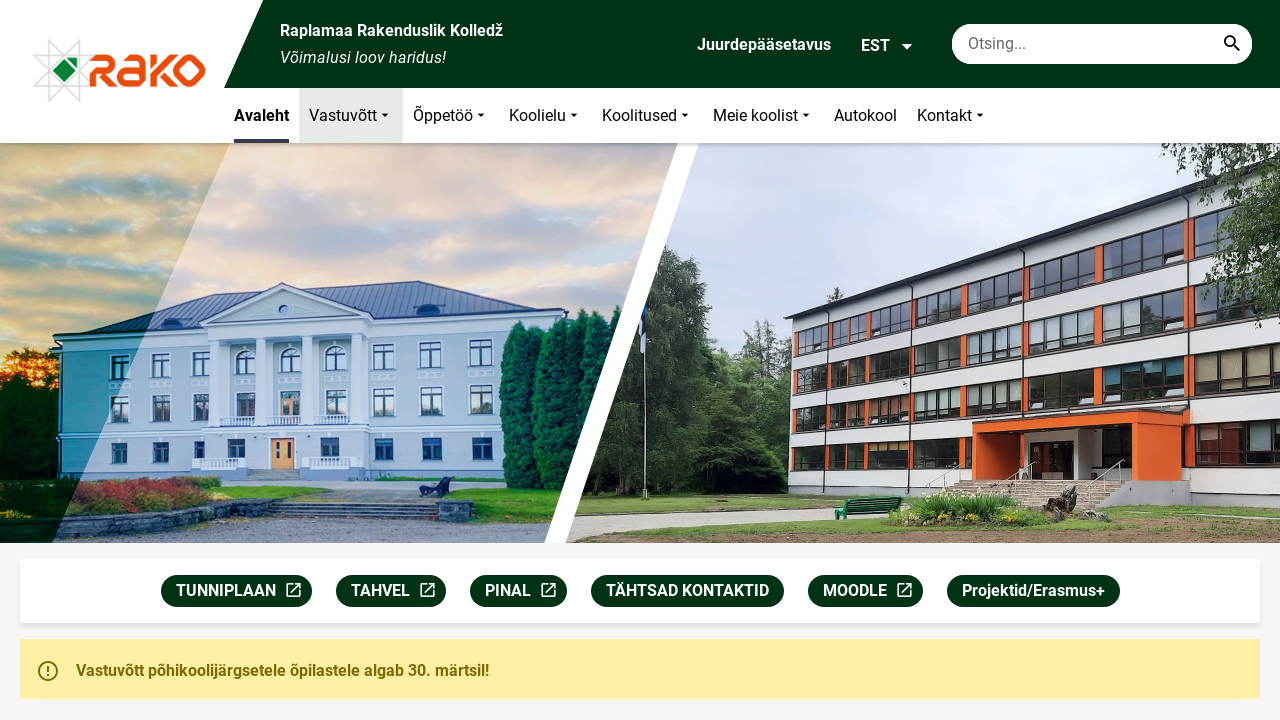

Waited for submenu animation
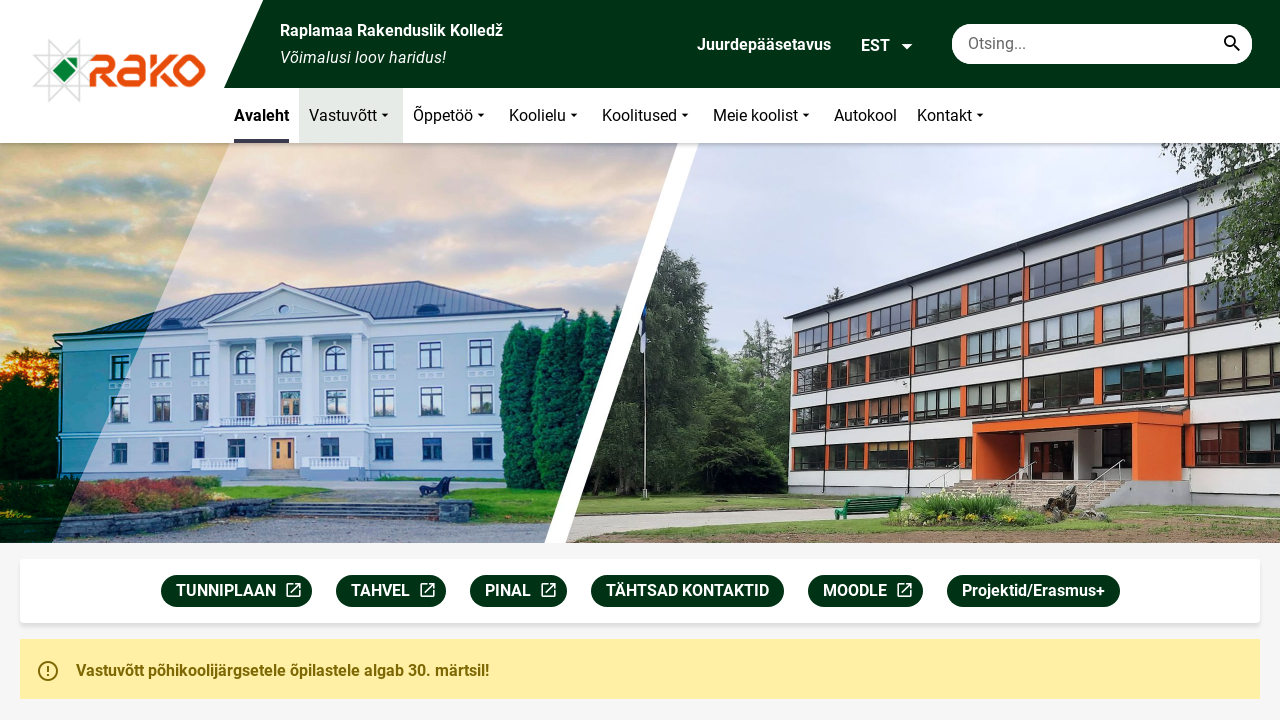

Clicked third menu item with submenu at (451, 116) on .desktop-menu li>a[aria-expanded] >> nth=2
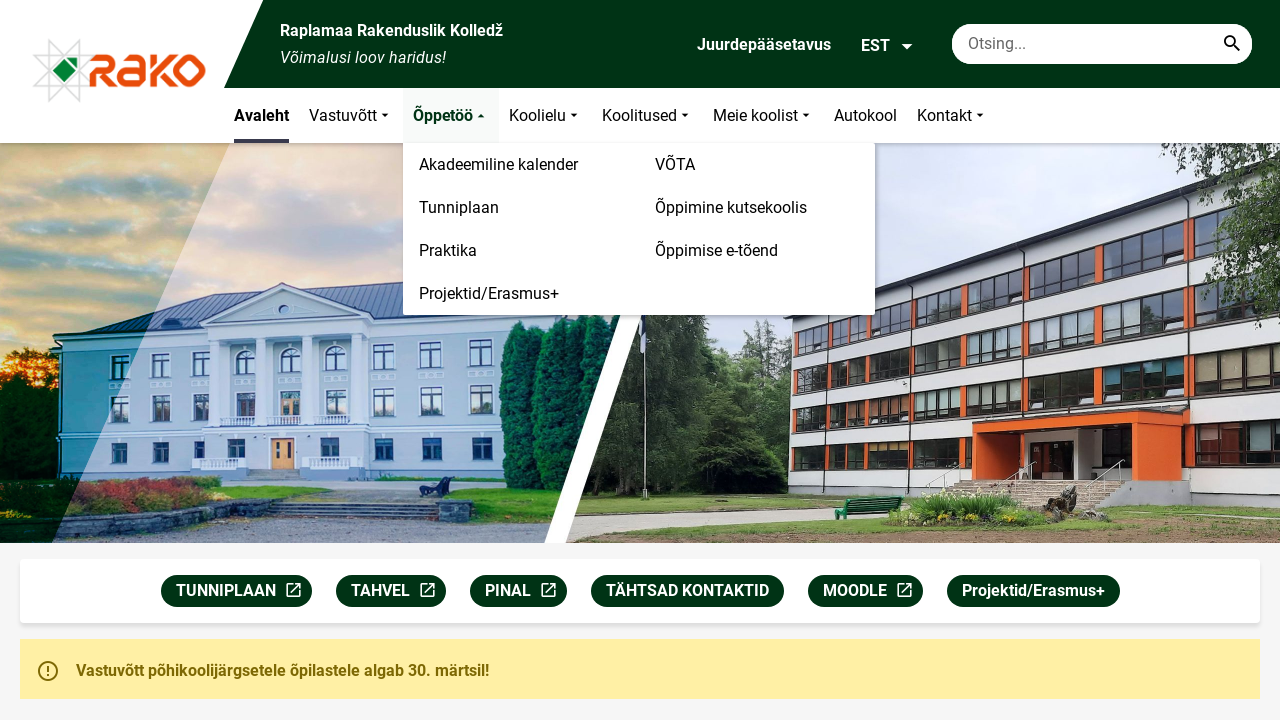

Waited for submenu animation
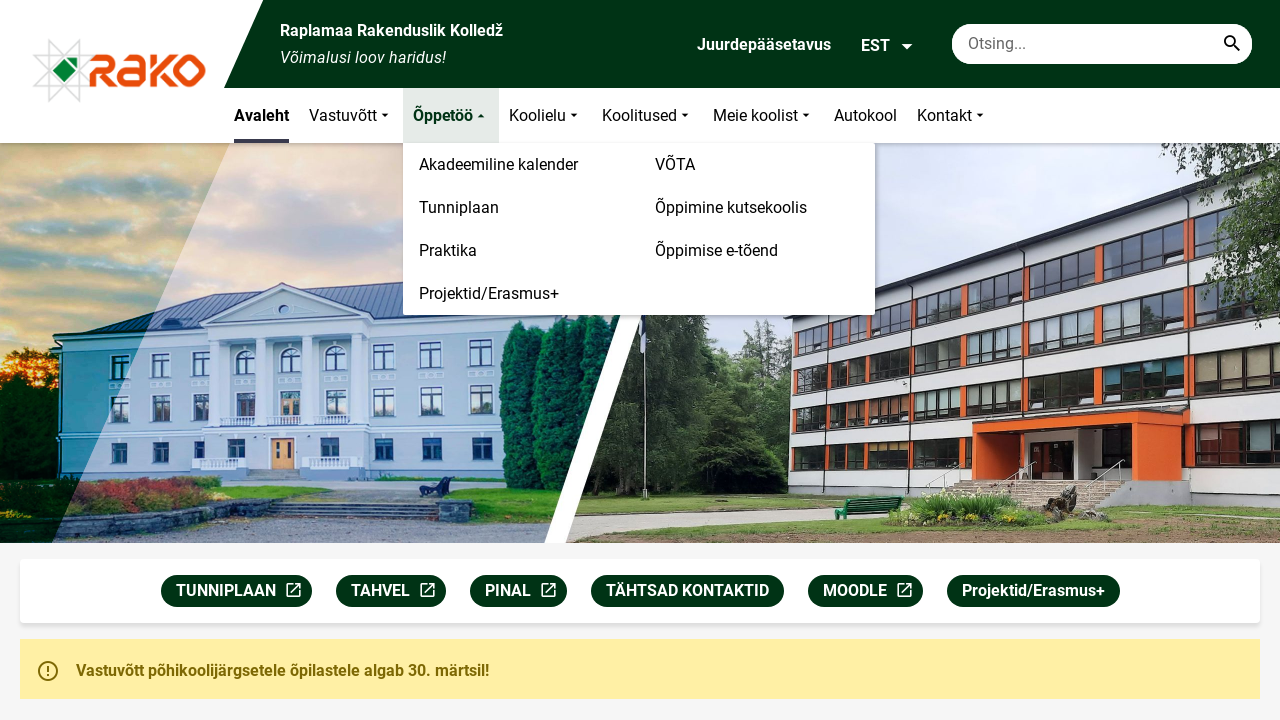

Clicked fourth menu item with submenu at (546, 116) on .desktop-menu li>a[aria-expanded] >> nth=3
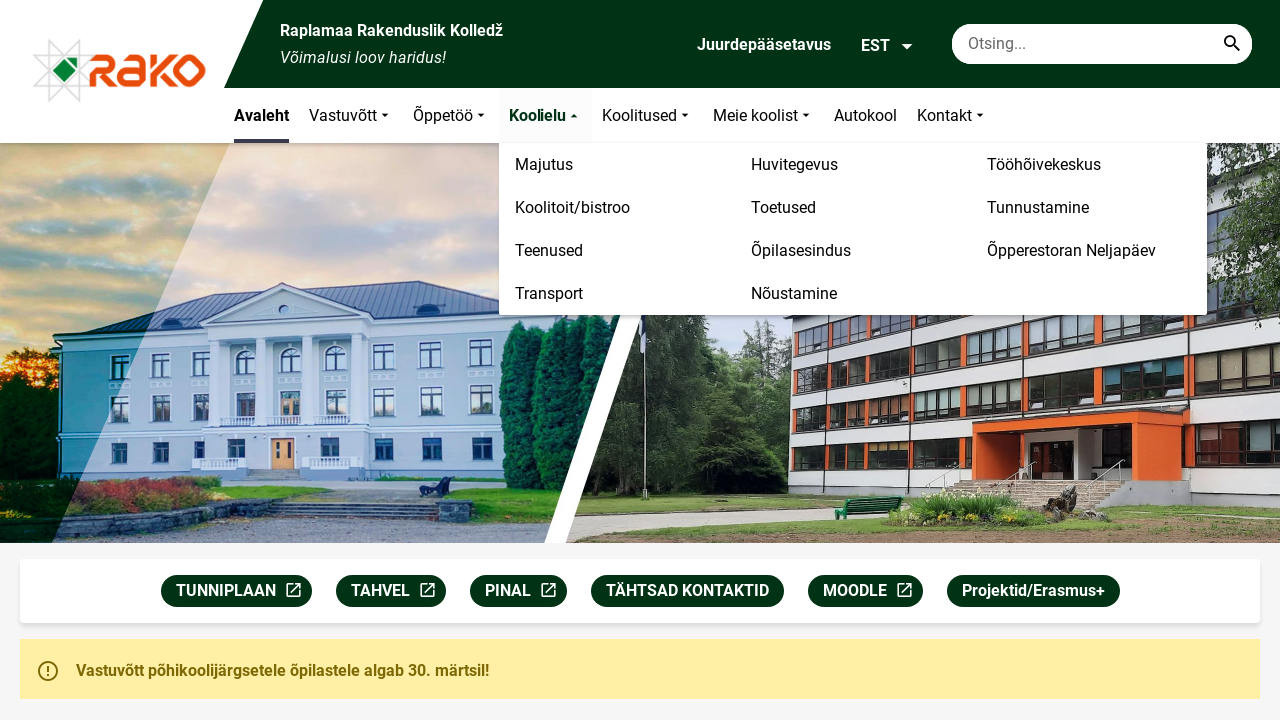

Waited for submenu animation
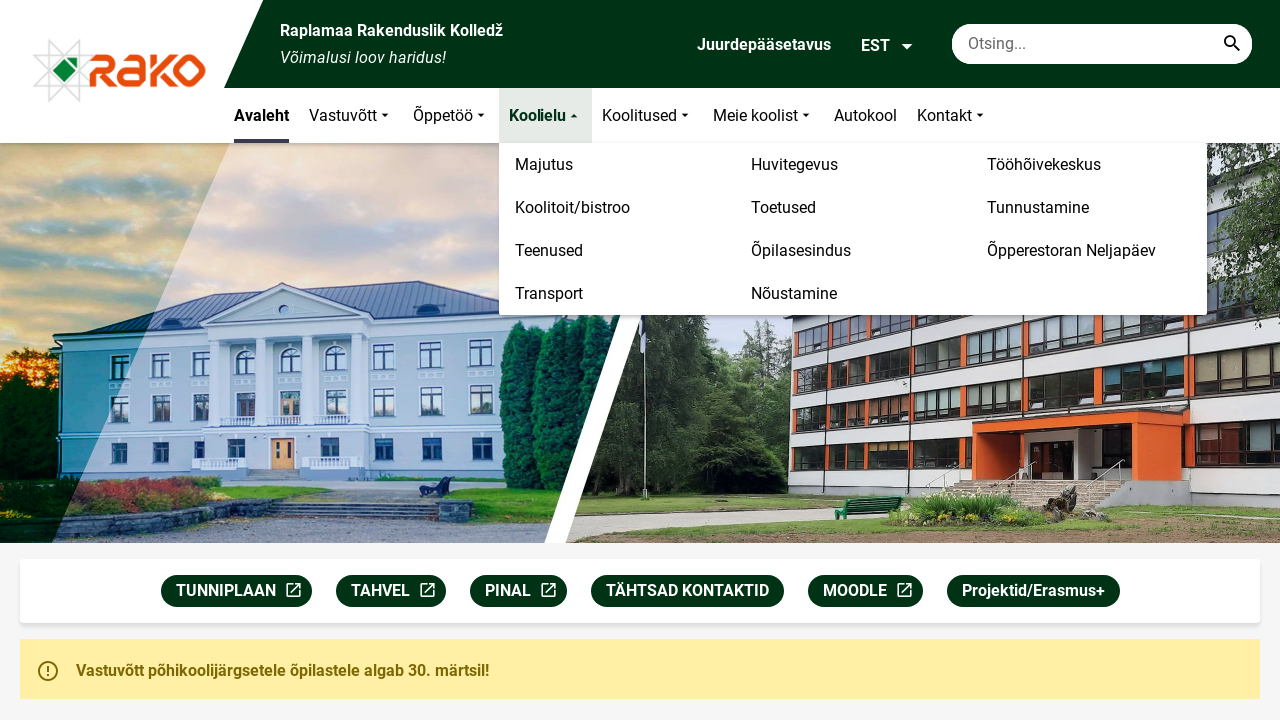

Clicked fifth menu item with submenu at (647, 116) on .desktop-menu li>a[aria-expanded] >> nth=4
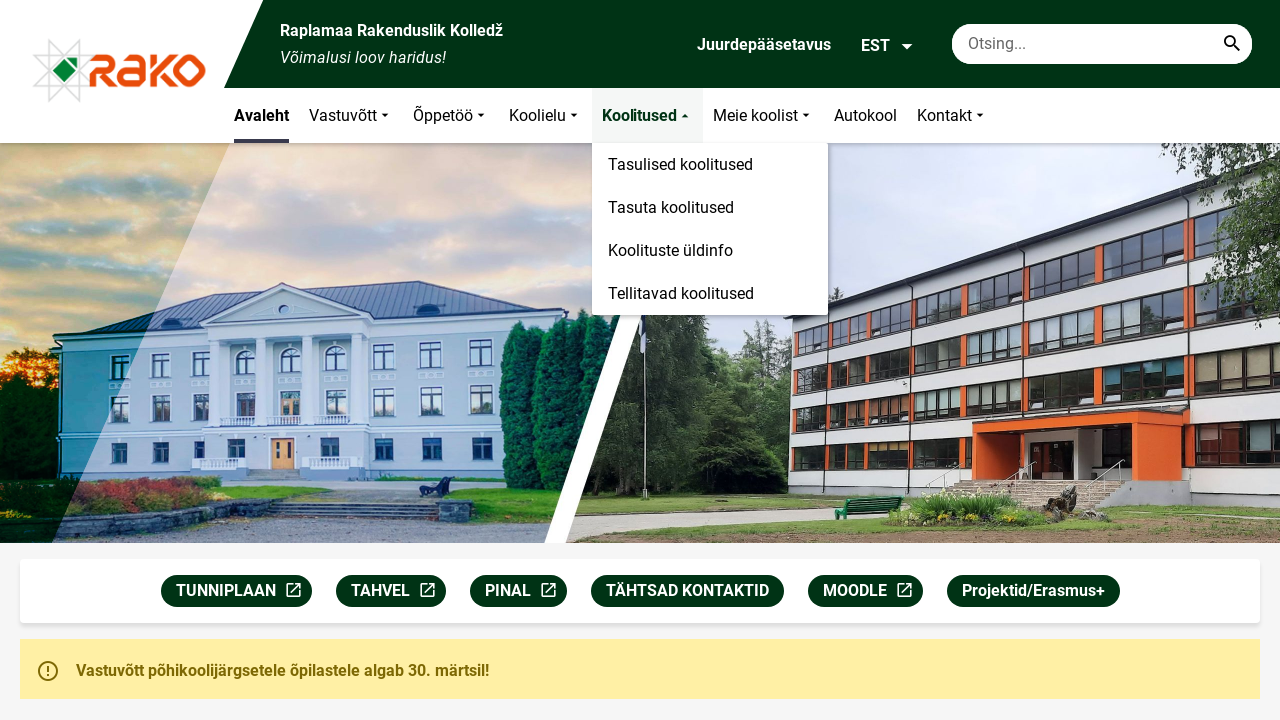

Waited for submenu animation
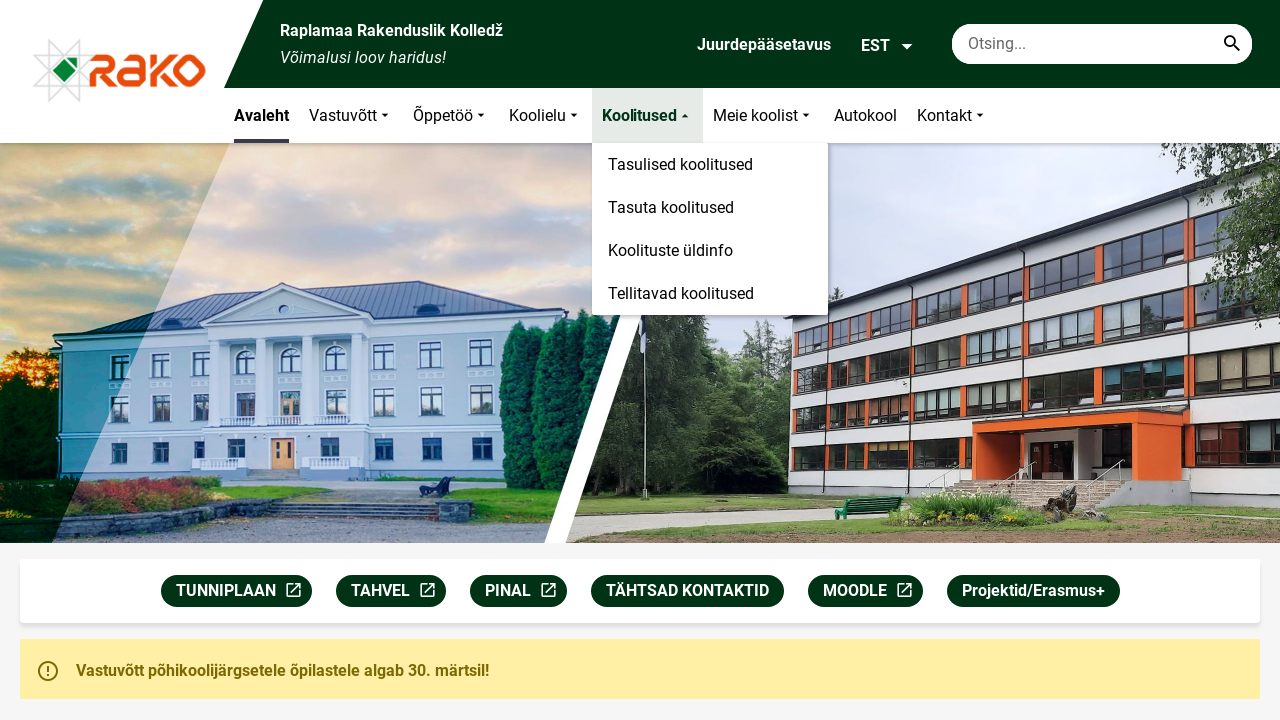

Clicked sixth menu item with submenu at (763, 116) on .desktop-menu li>a[aria-expanded] >> nth=5
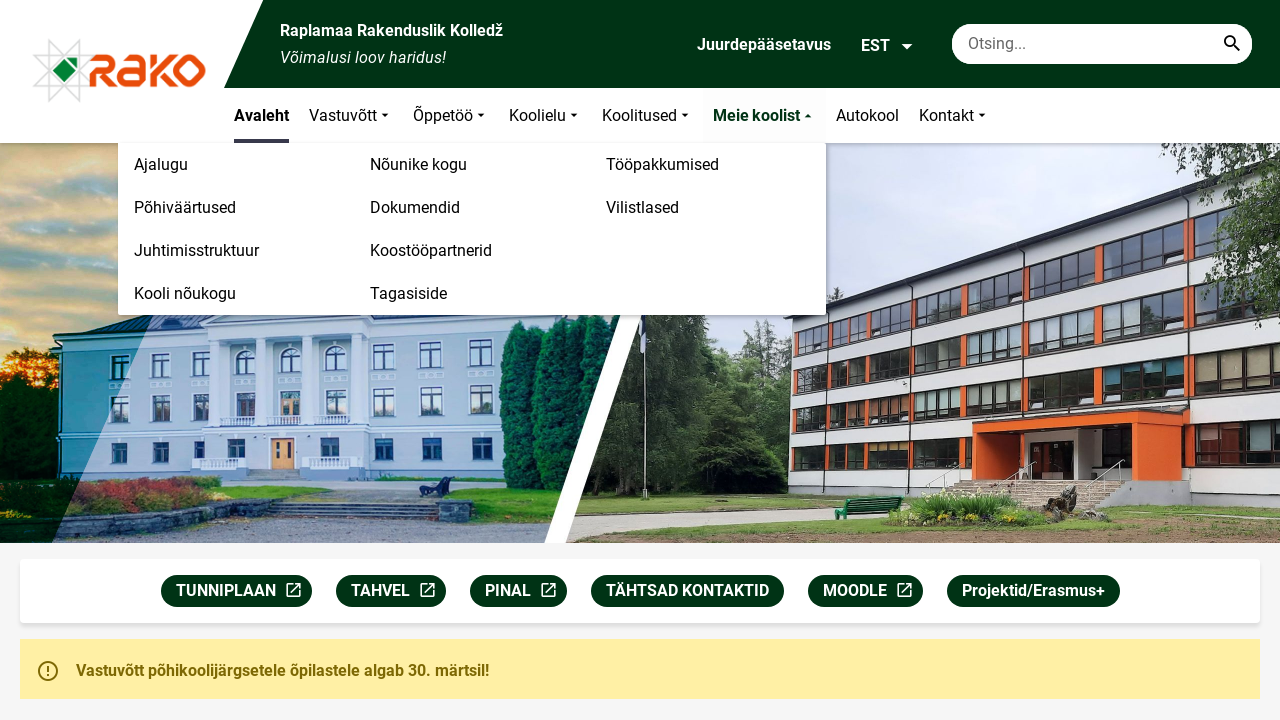

Waited for submenu animation
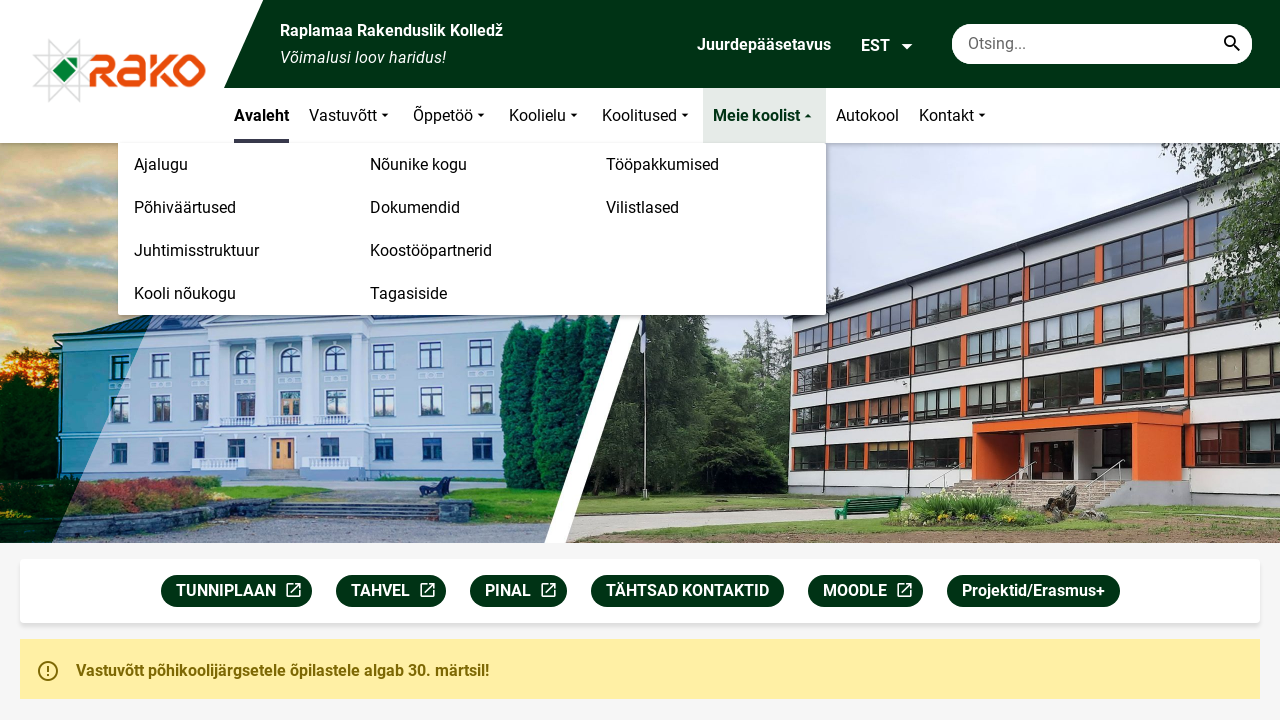

Clicked seventh menu item with submenu at (867, 116) on .desktop-menu li>a[aria-expanded] >> nth=6
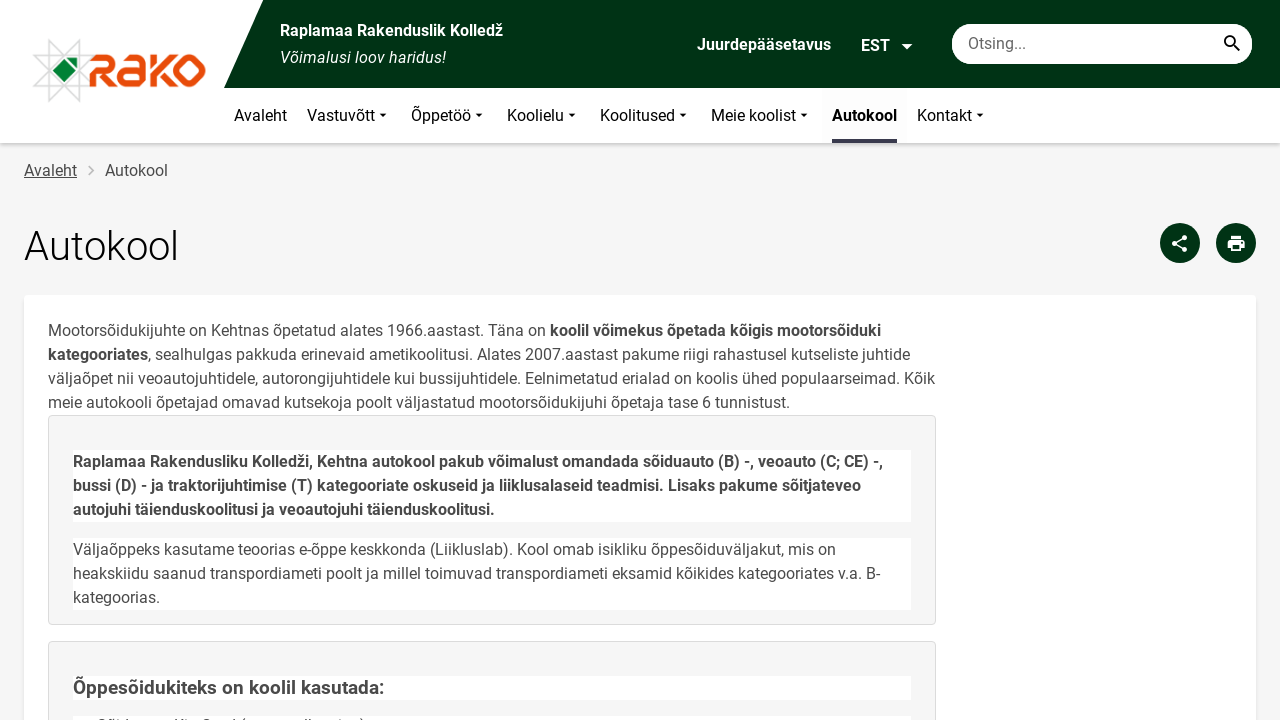

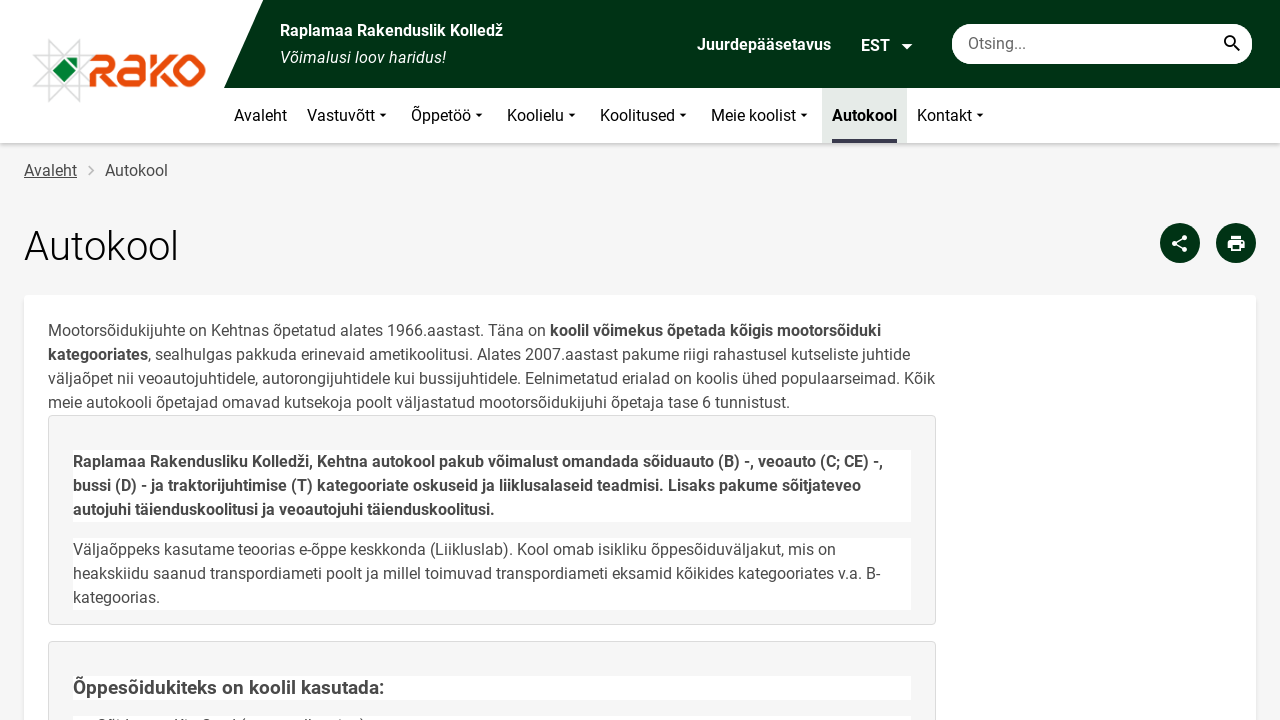